Tests iframe handling by switching to an iframe and reading text content from within it

Starting URL: http://the-internet.herokuapp.com/iframe

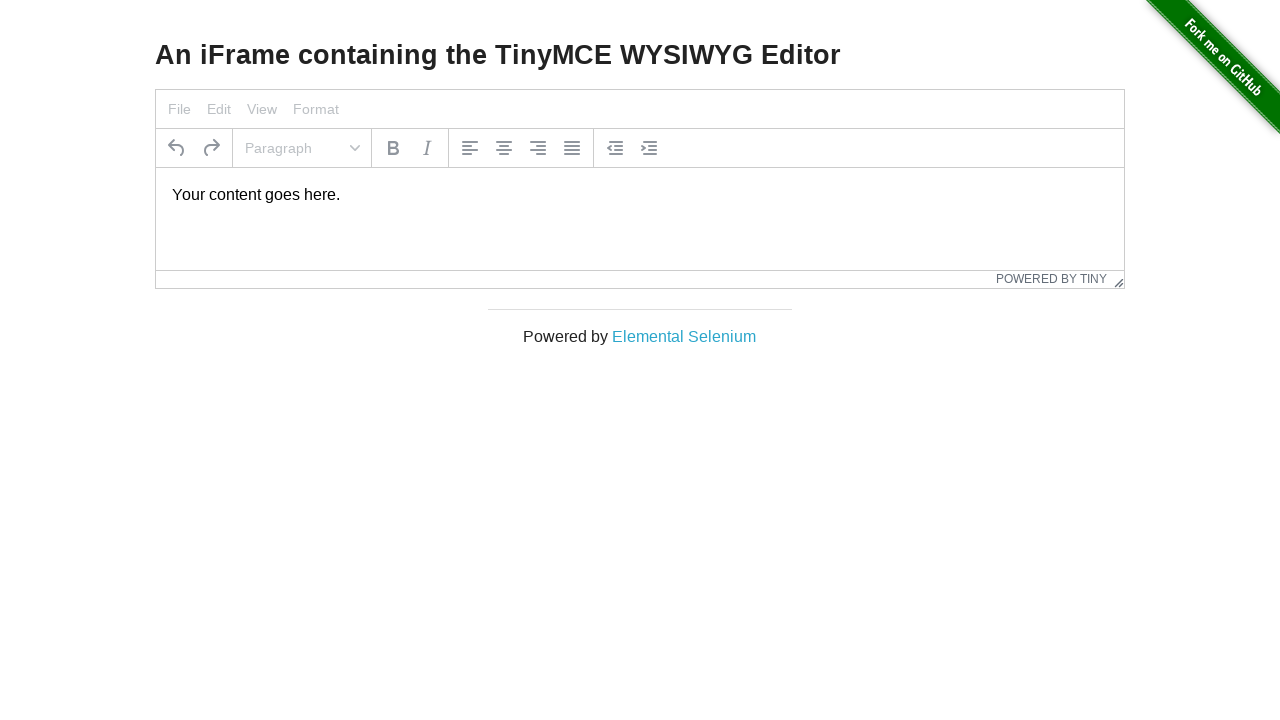

Navigated to iframe test page
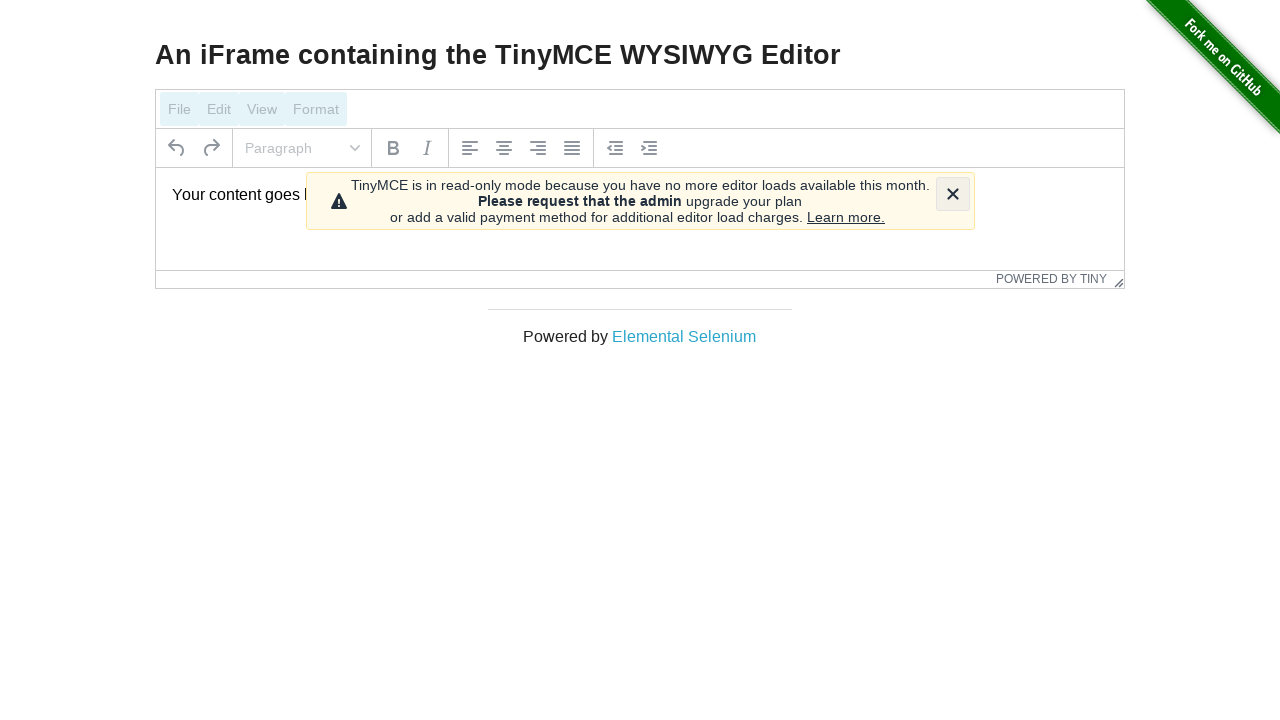

Located iframe with selector #mce_0_ifr
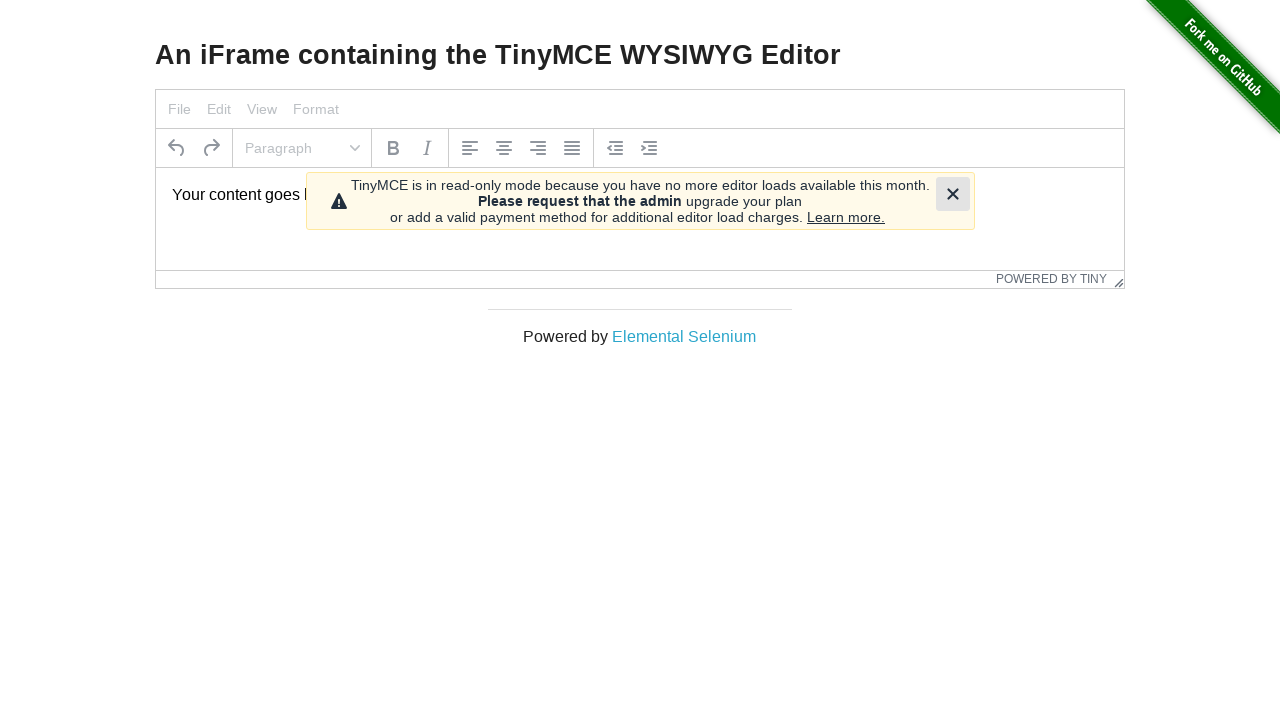

Retrieved text content from paragraph within iframe
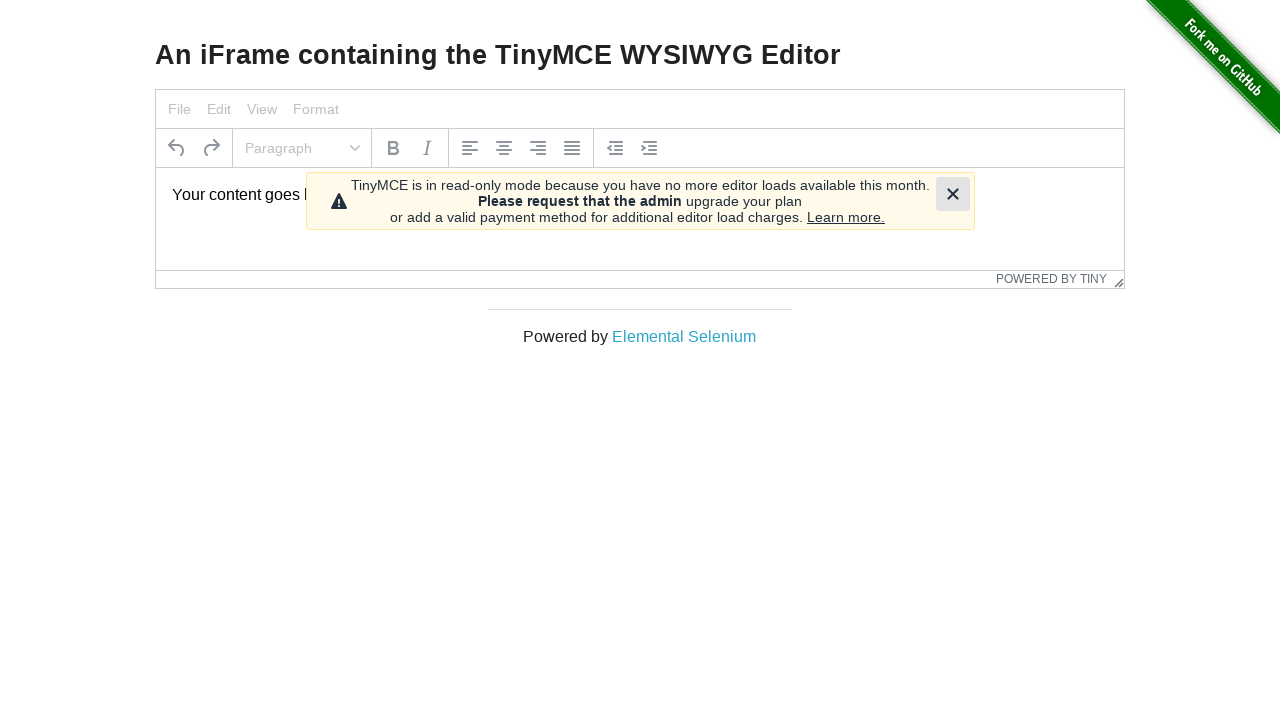

Verified iframe text content is accessible
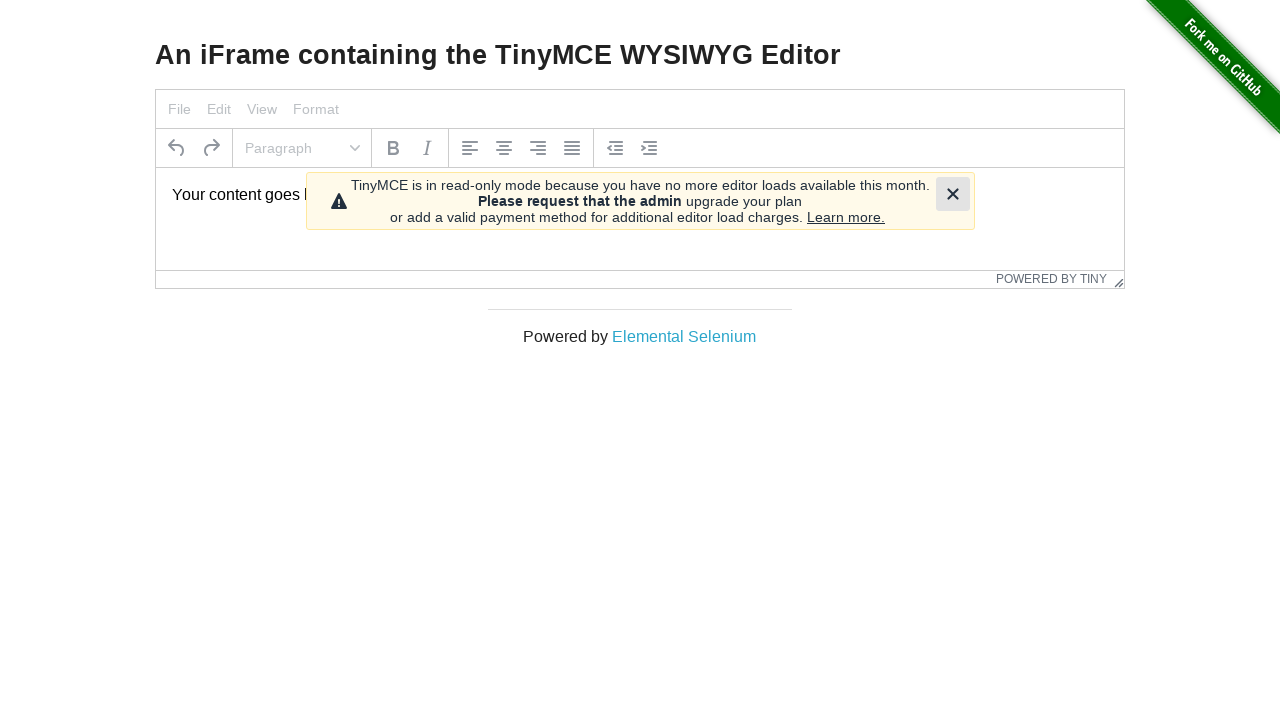

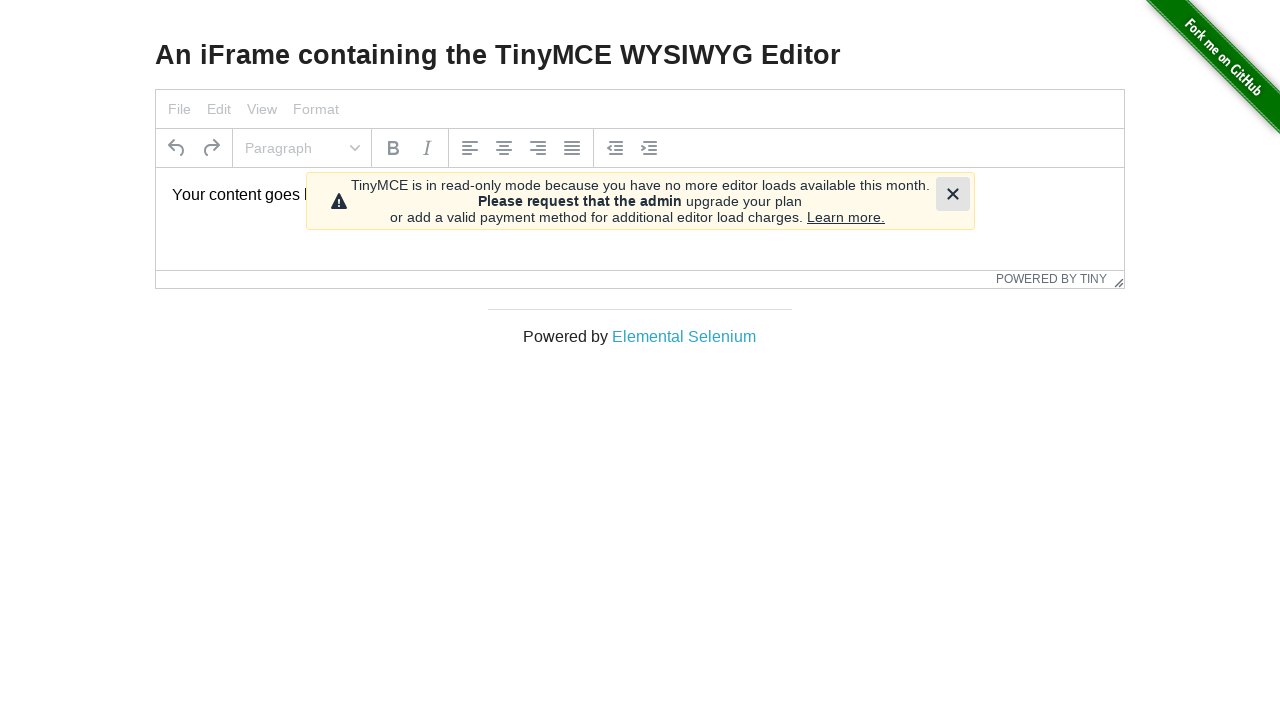